Tests drag and drop functionality by dragging the "Drag me" element and dropping it onto the "Drop here" target, then verifying the text changes to "Dropped!"

Starting URL: https://demoqa.com/droppable

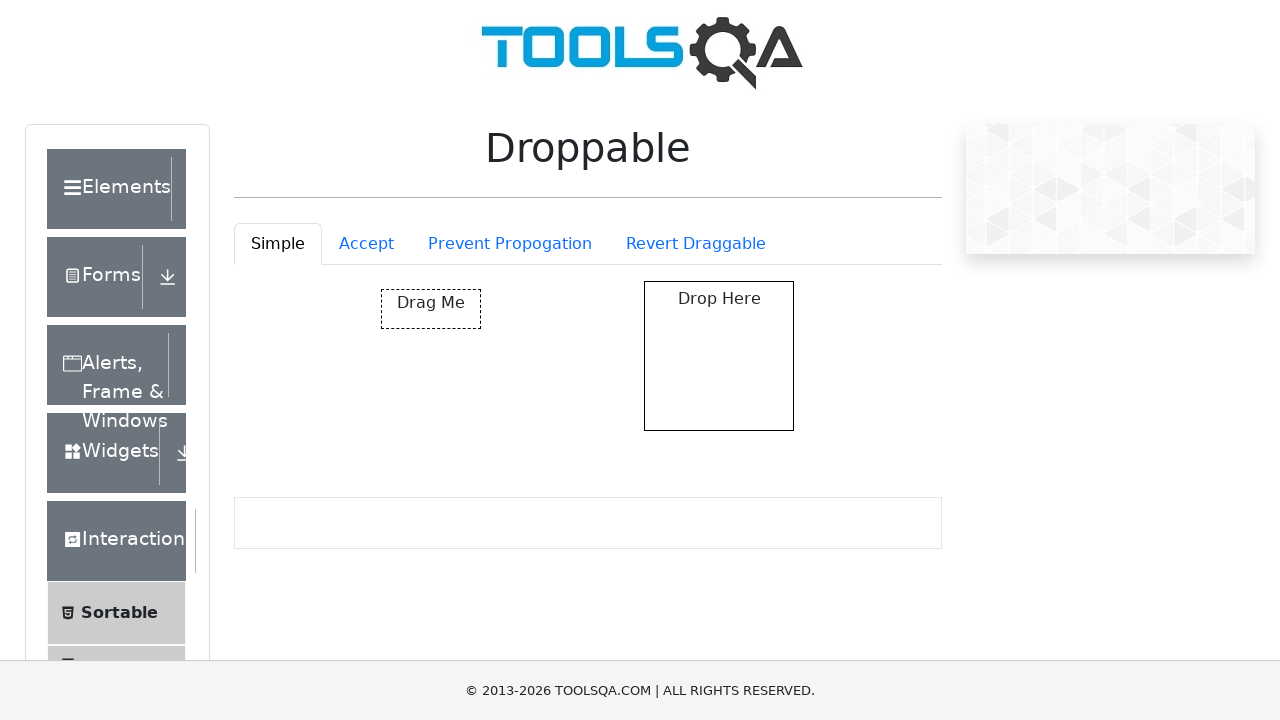

Navigated to droppable demo page
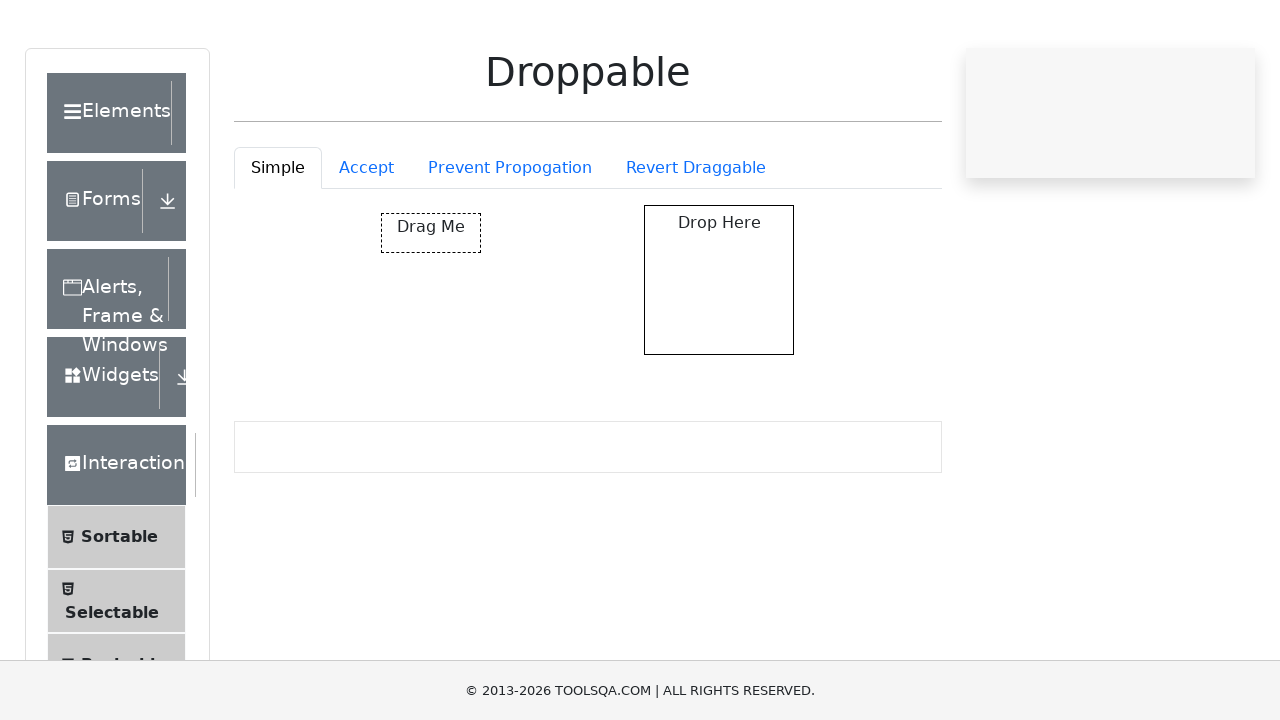

Located the 'Drag me' element
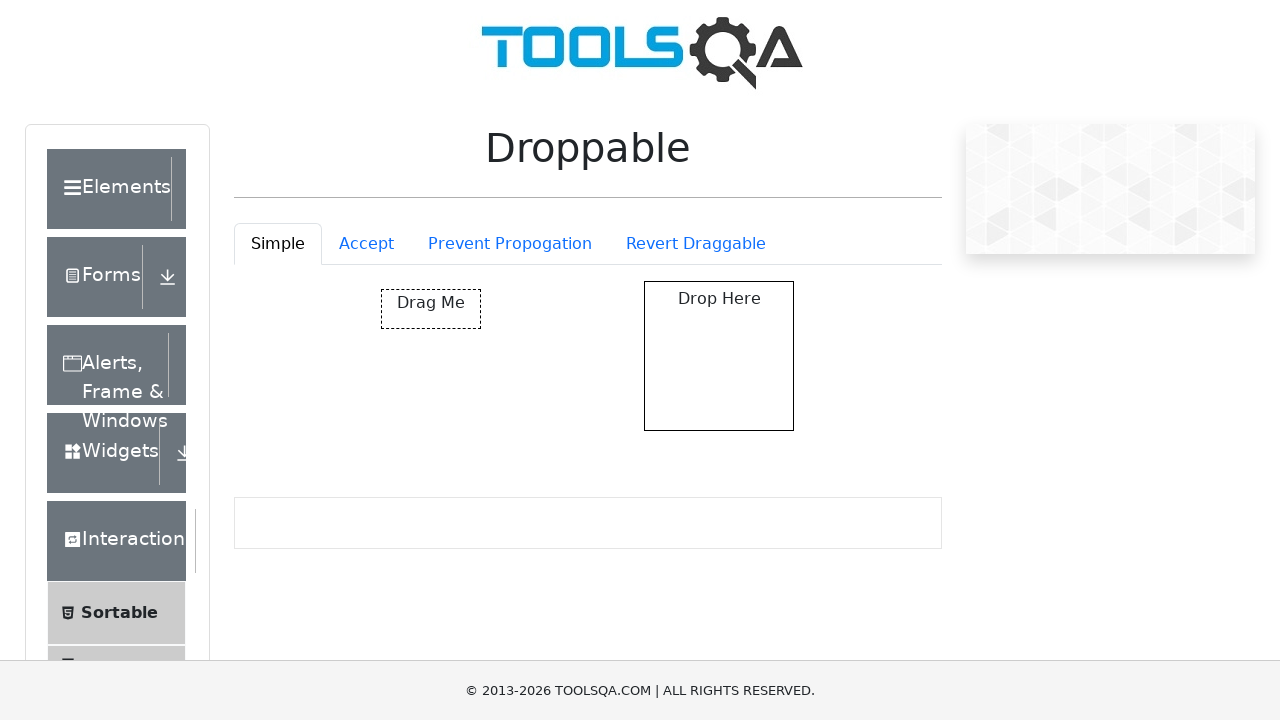

Located the 'Drop here' target element
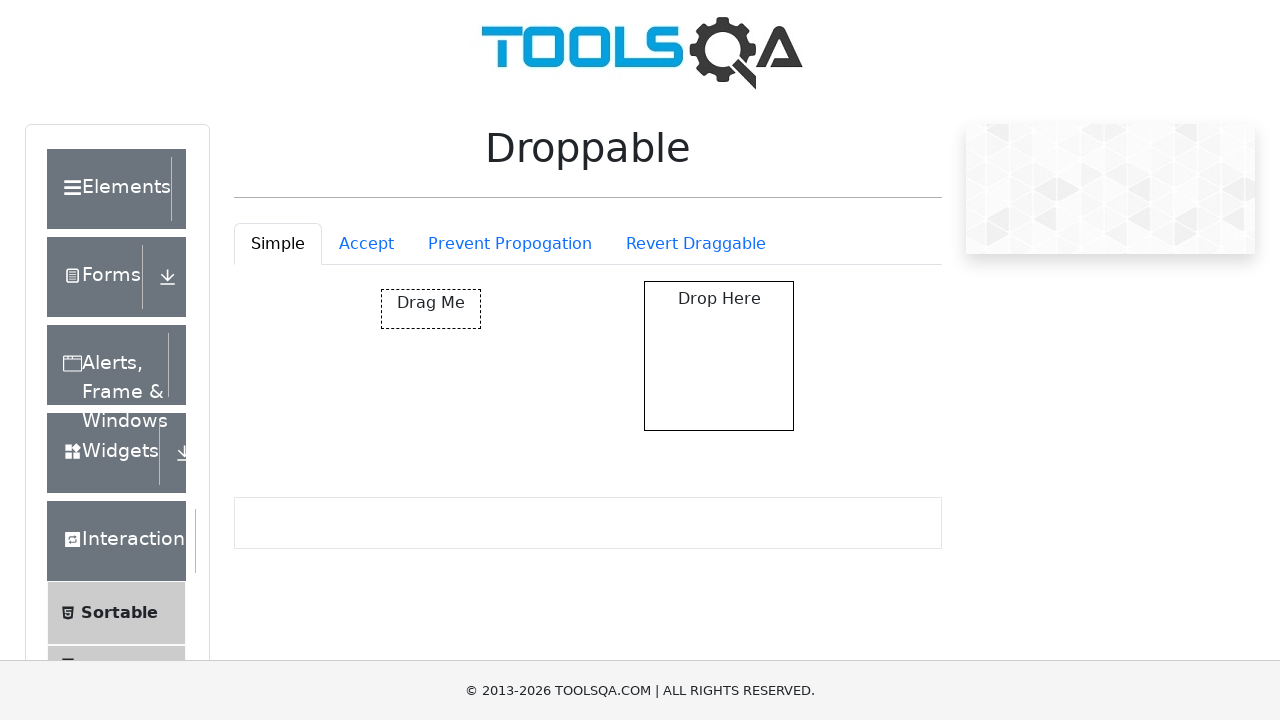

Dragged 'Drag me' element onto 'Drop here' target at (719, 356)
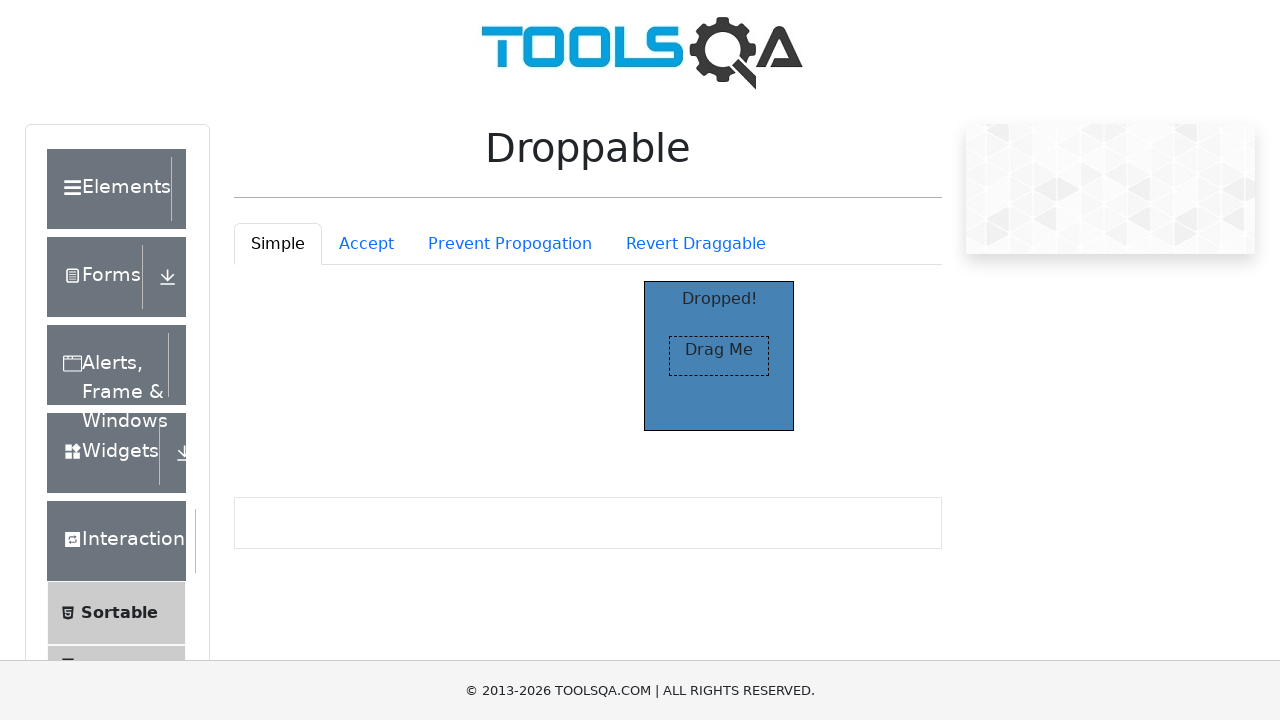

Waited for 'Dropped!' text to appear
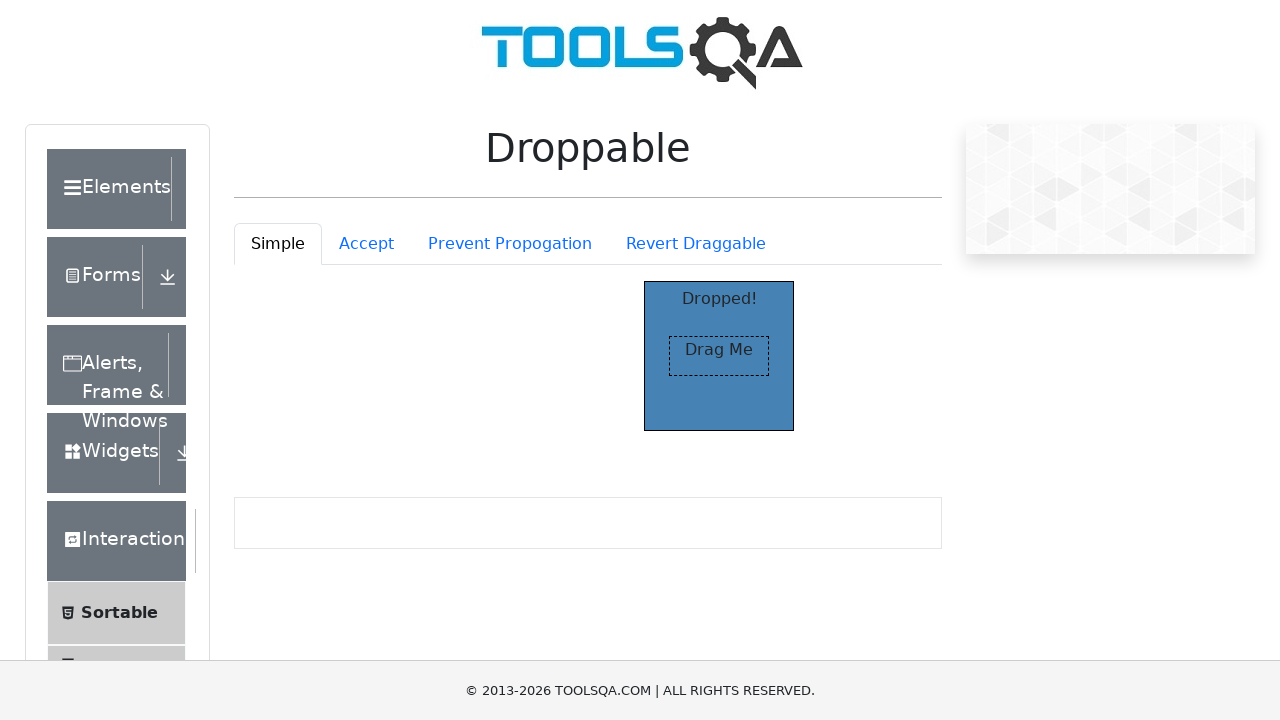

Retrieved the dropped text content
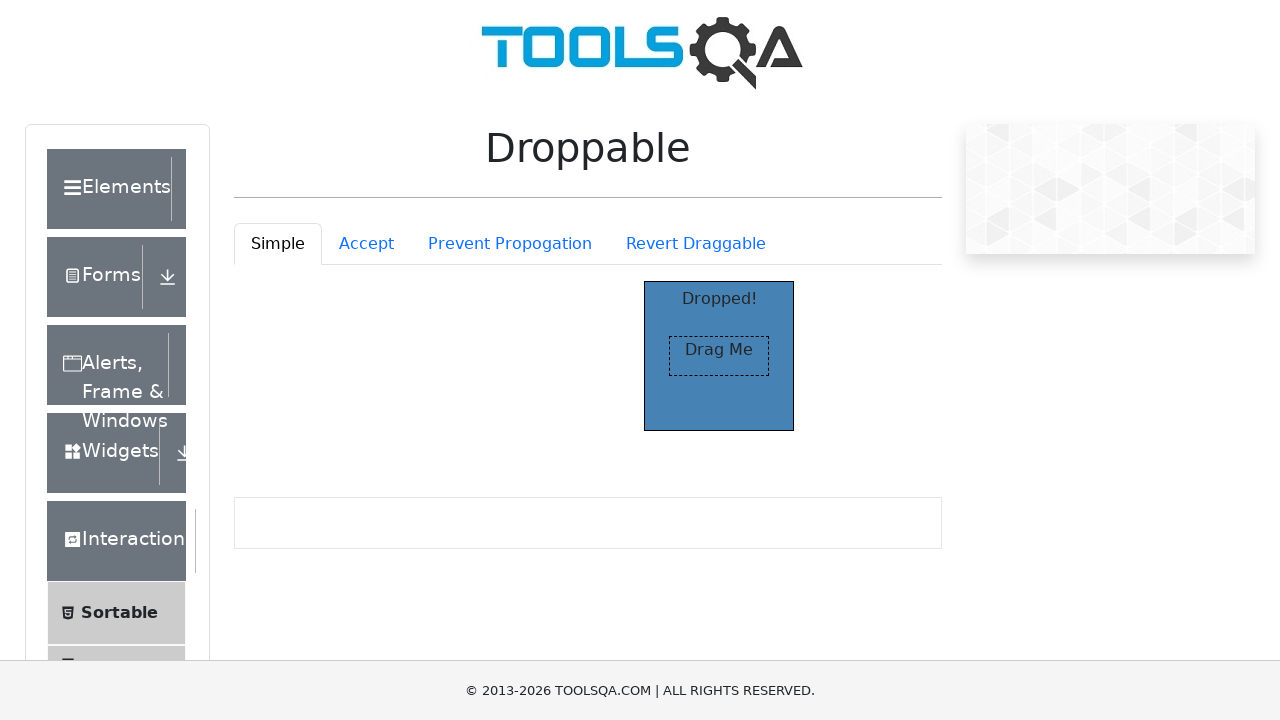

Verified that dropped text equals 'Dropped!'
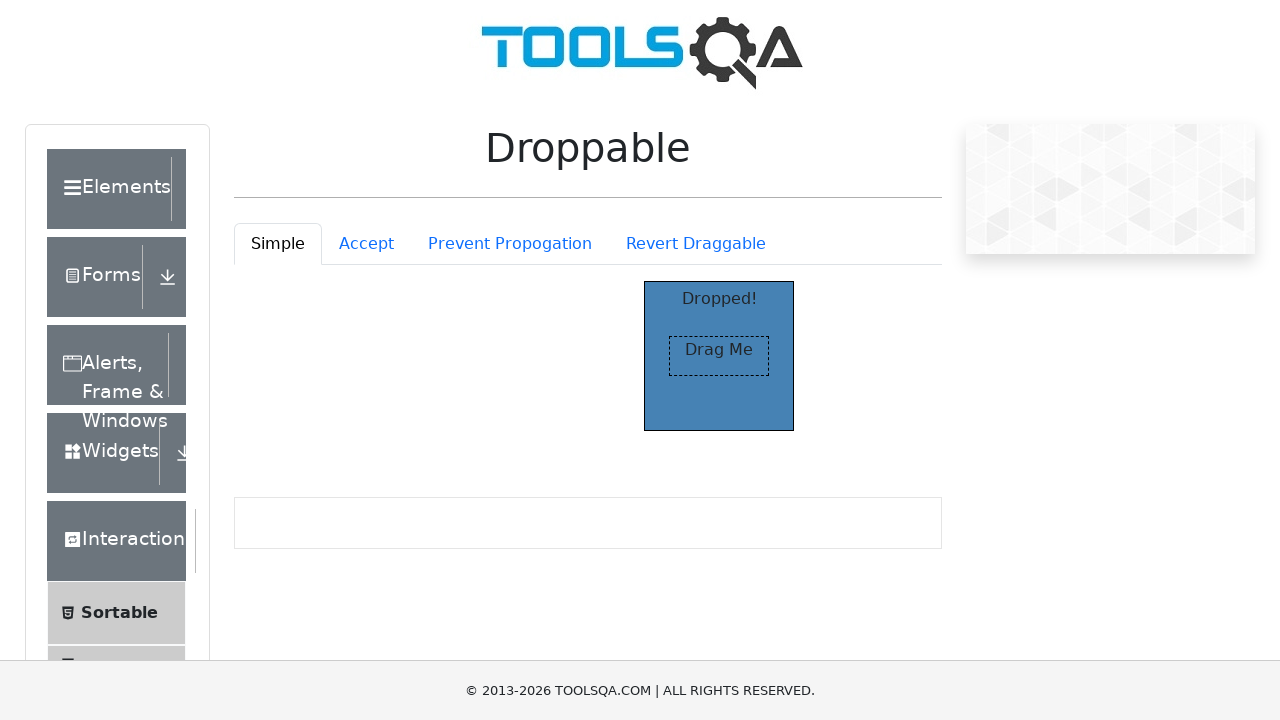

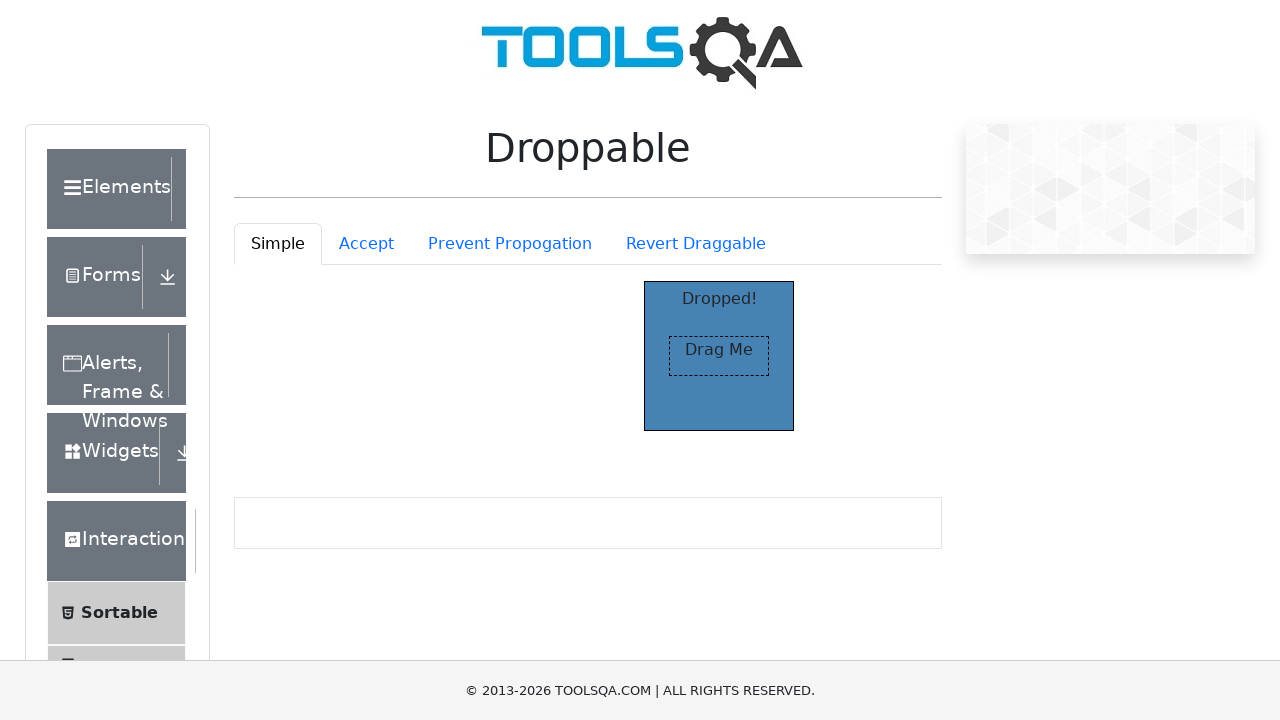